Tests that the quote application displays data in the table (table cells are not empty)

Starting URL: https://fintechytech.github.io/quote/

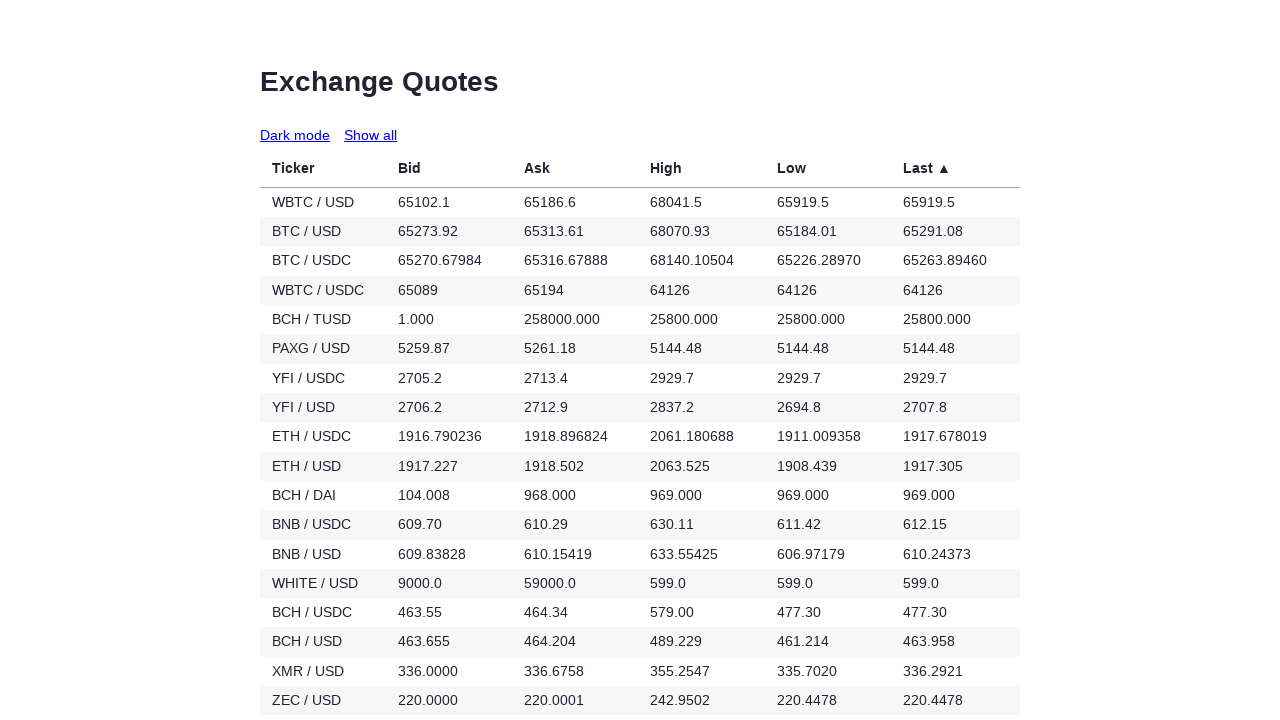

Waited for table element to be present
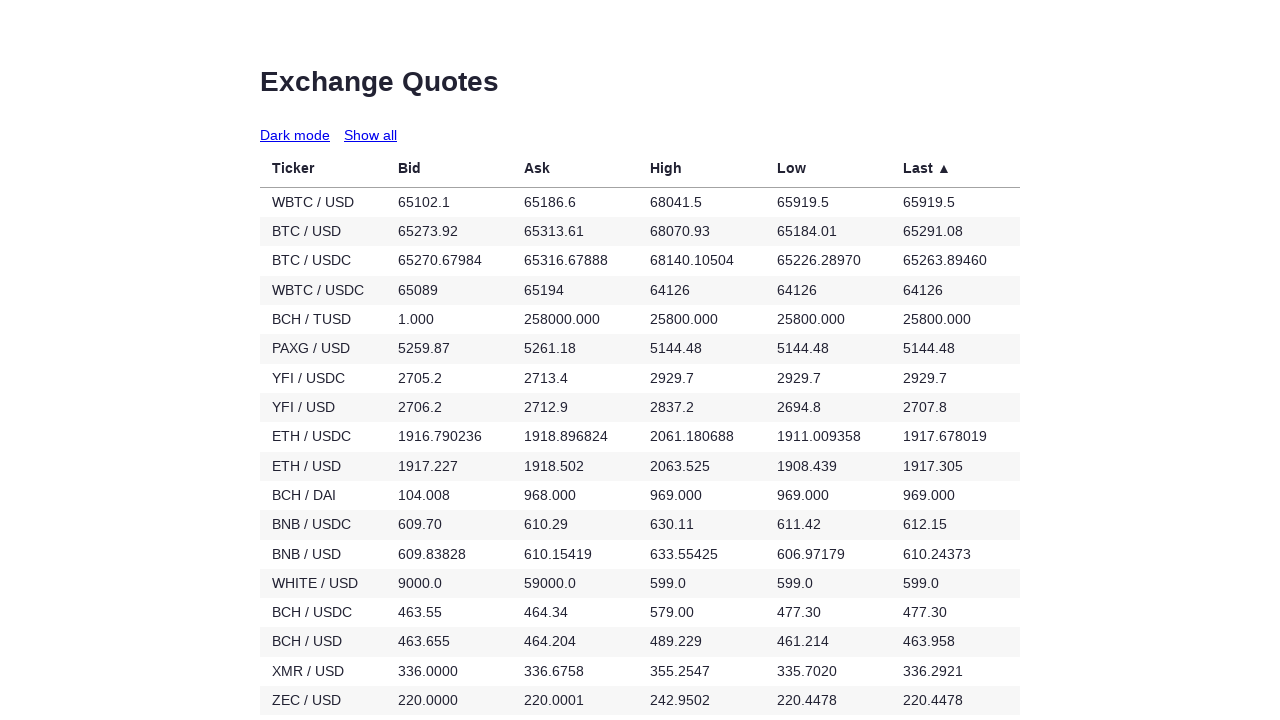

Waited for table body rows to be present
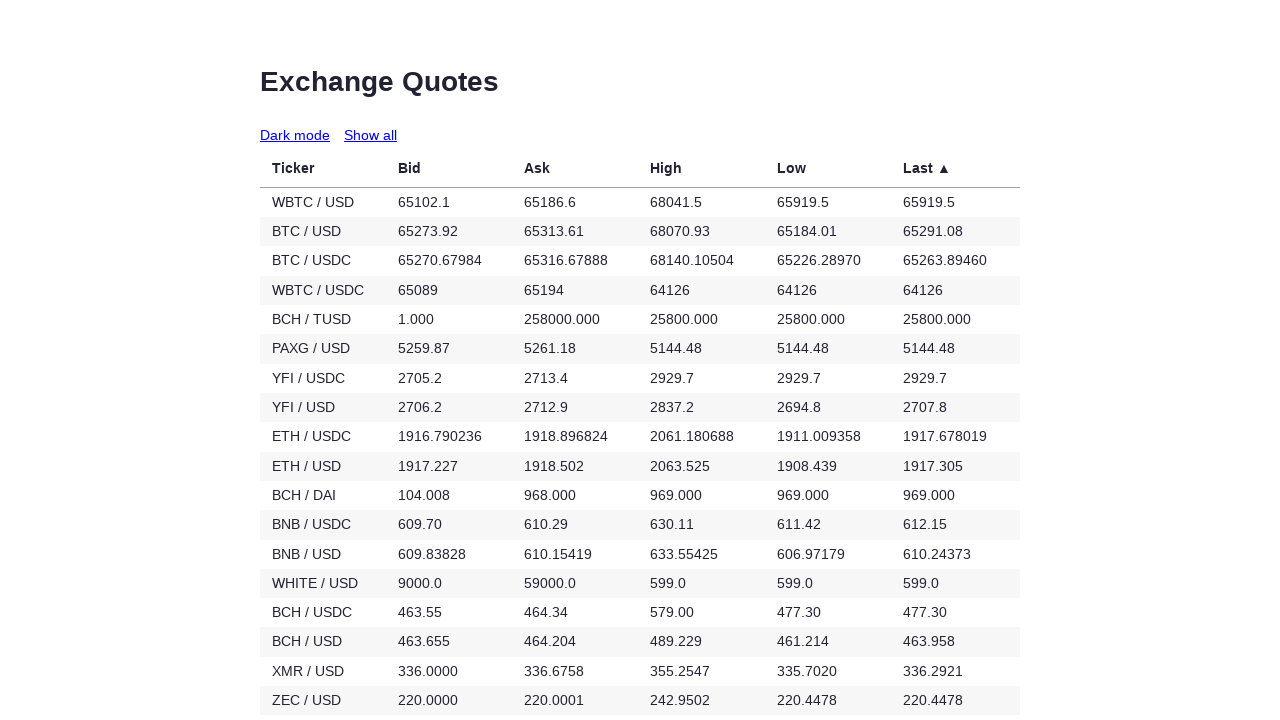

Verified that table cells with data exist
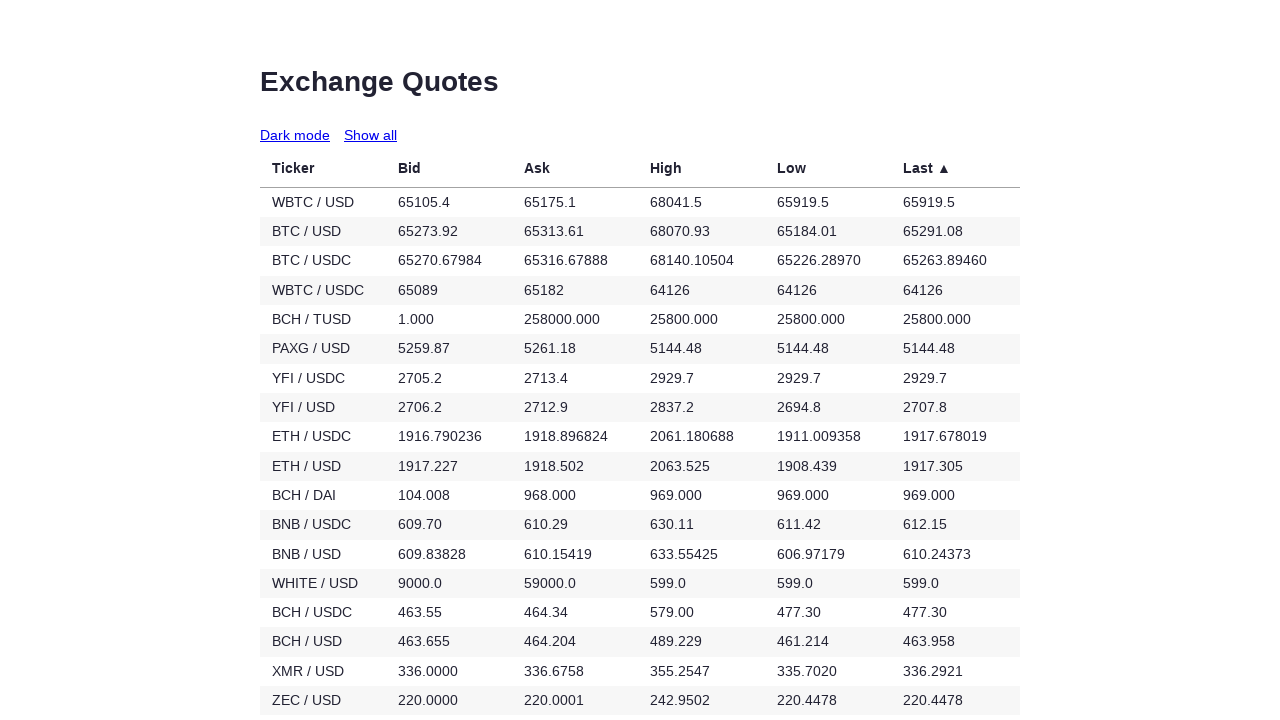

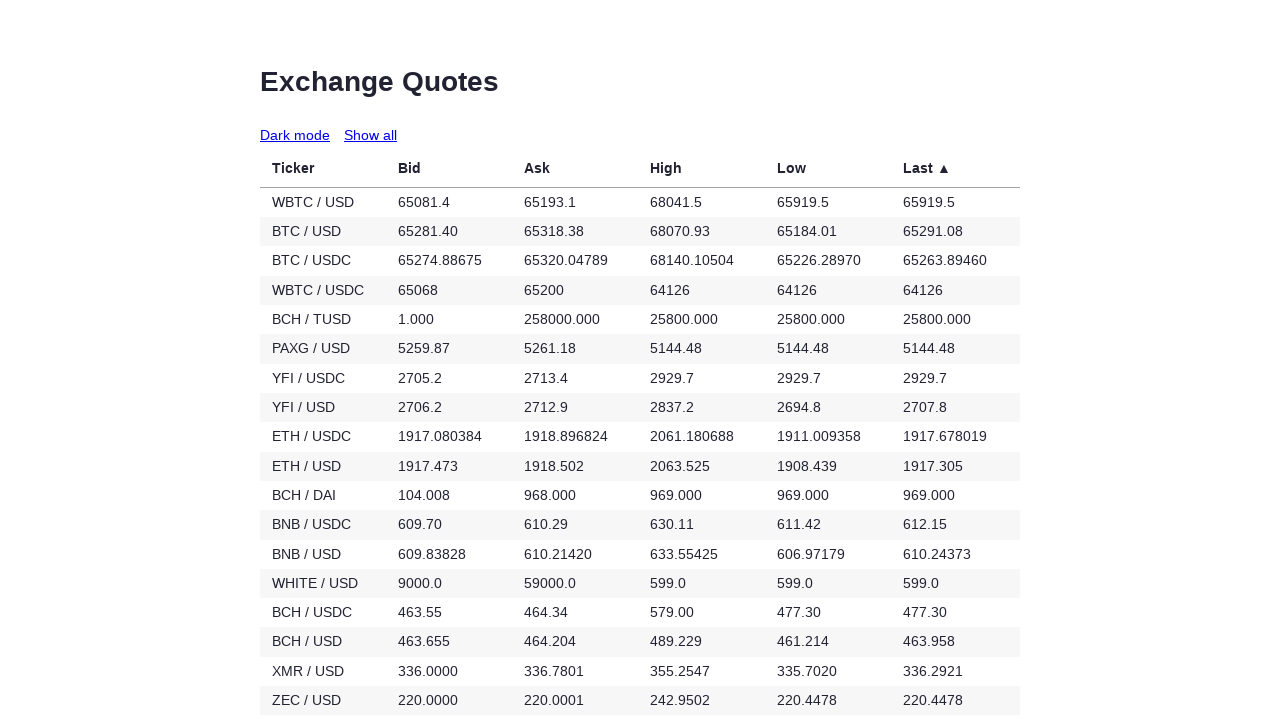